Tests a form that requires calculating a mathematical formula based on a displayed value, checking a checkbox, selecting a radio button, and submitting the form

Starting URL: https://suninjuly.github.io/execute_script.html

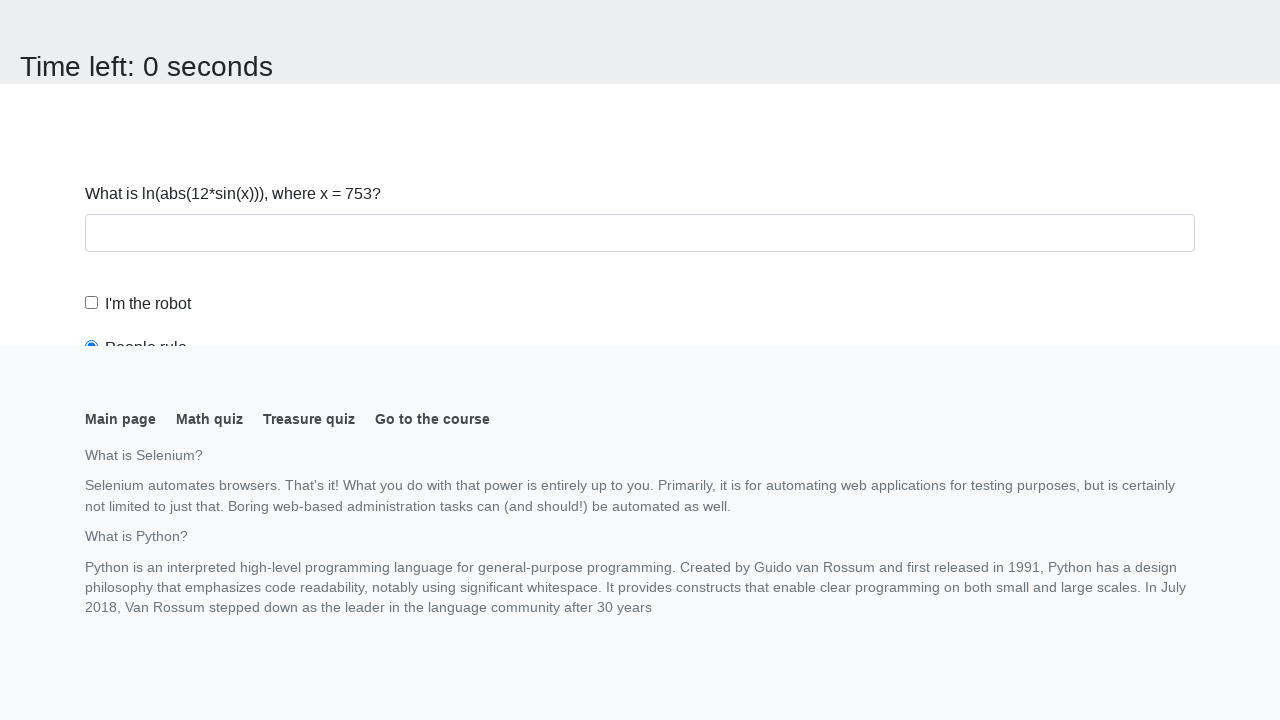

Navigated to execute_script test page
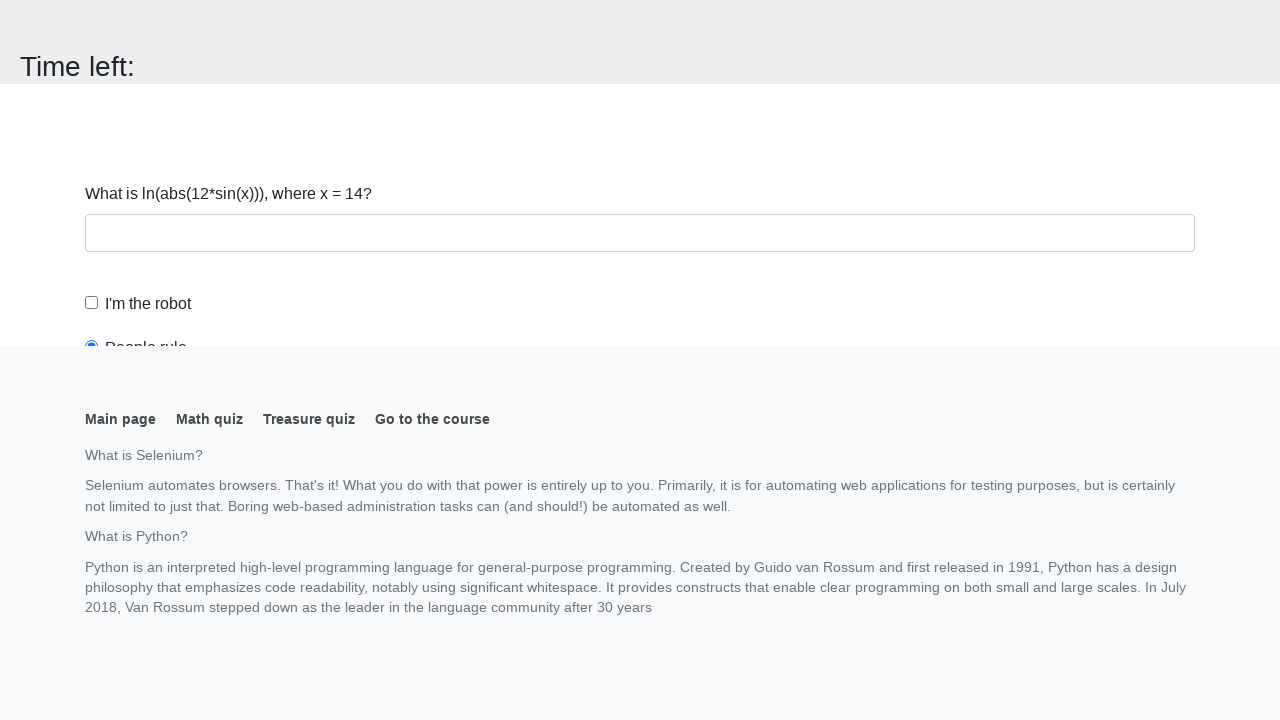

Retrieved the displayed value from #input_value element
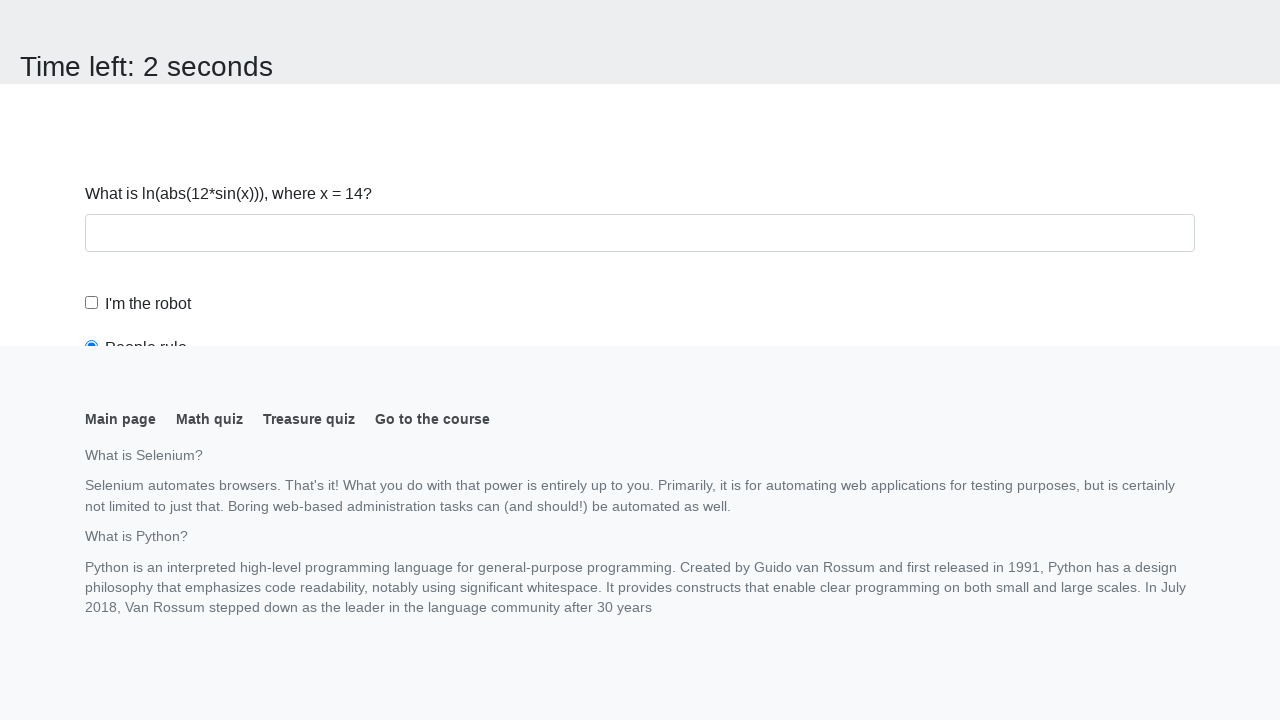

Converted retrieved value to integer: 14
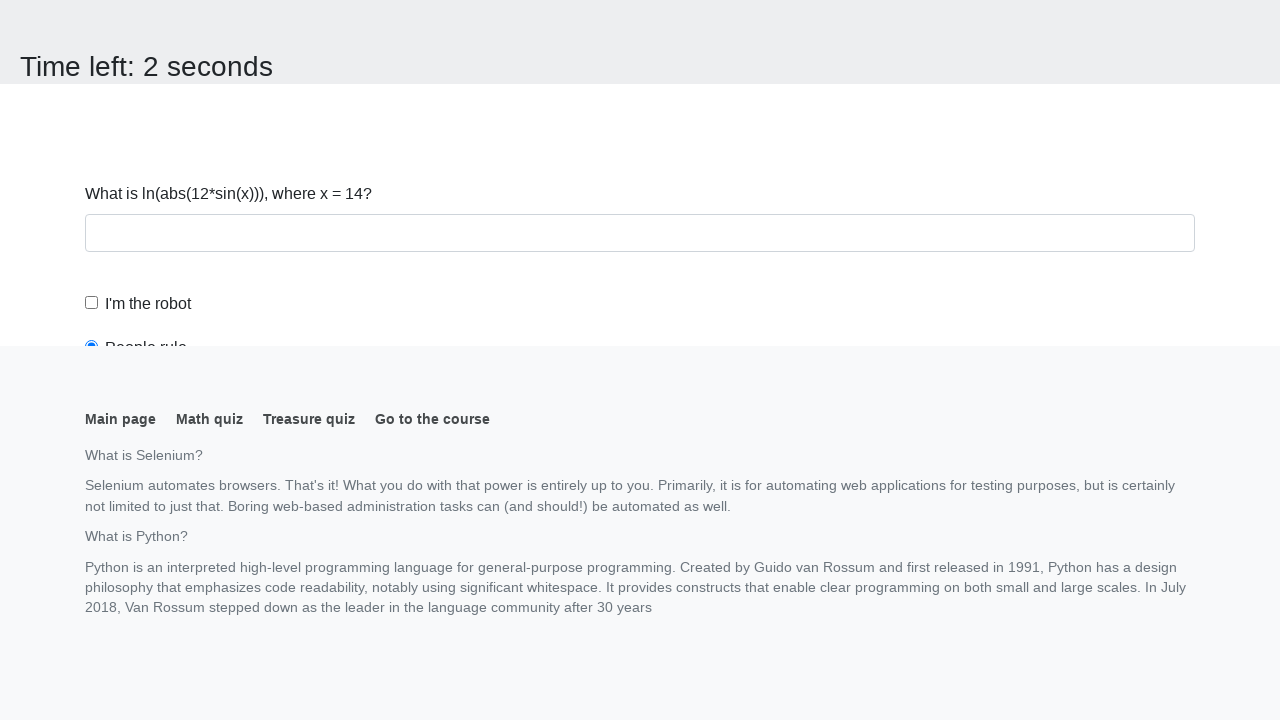

Calculated formula log(|12 * sin(x)|) = 2.4754696164269507
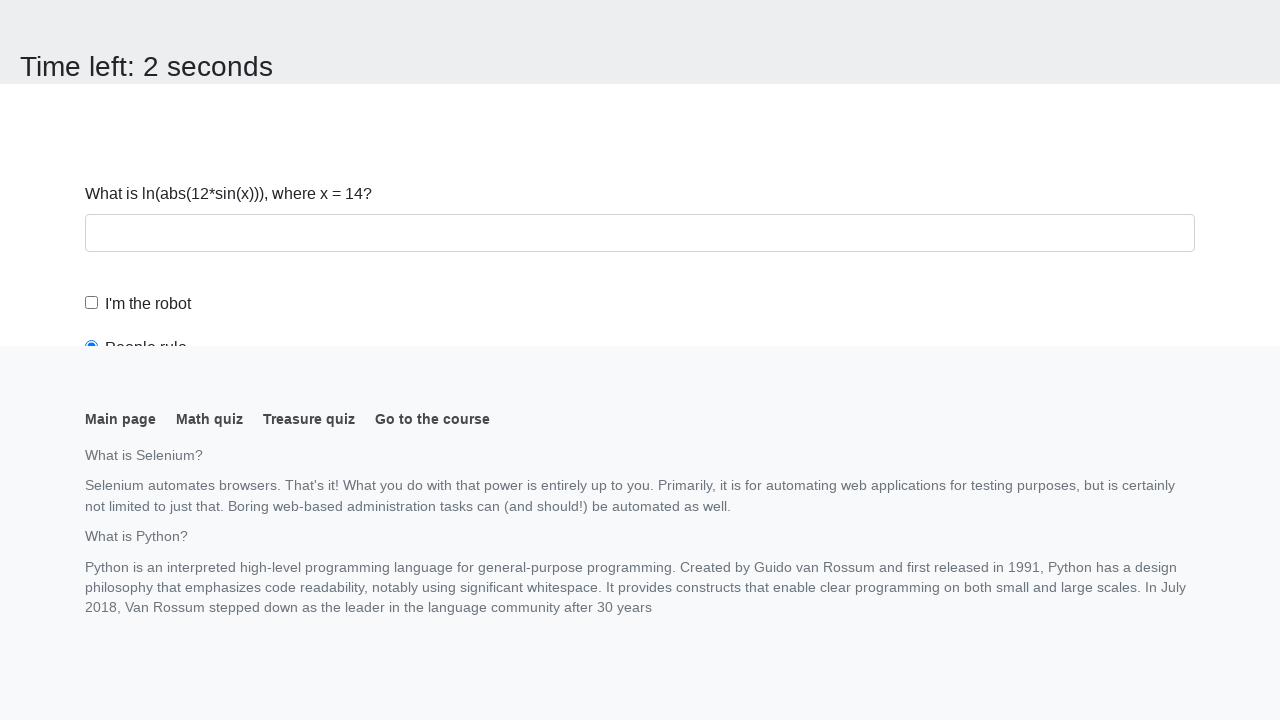

Filled answer field with calculated value: 2.4754696164269507 on #answer
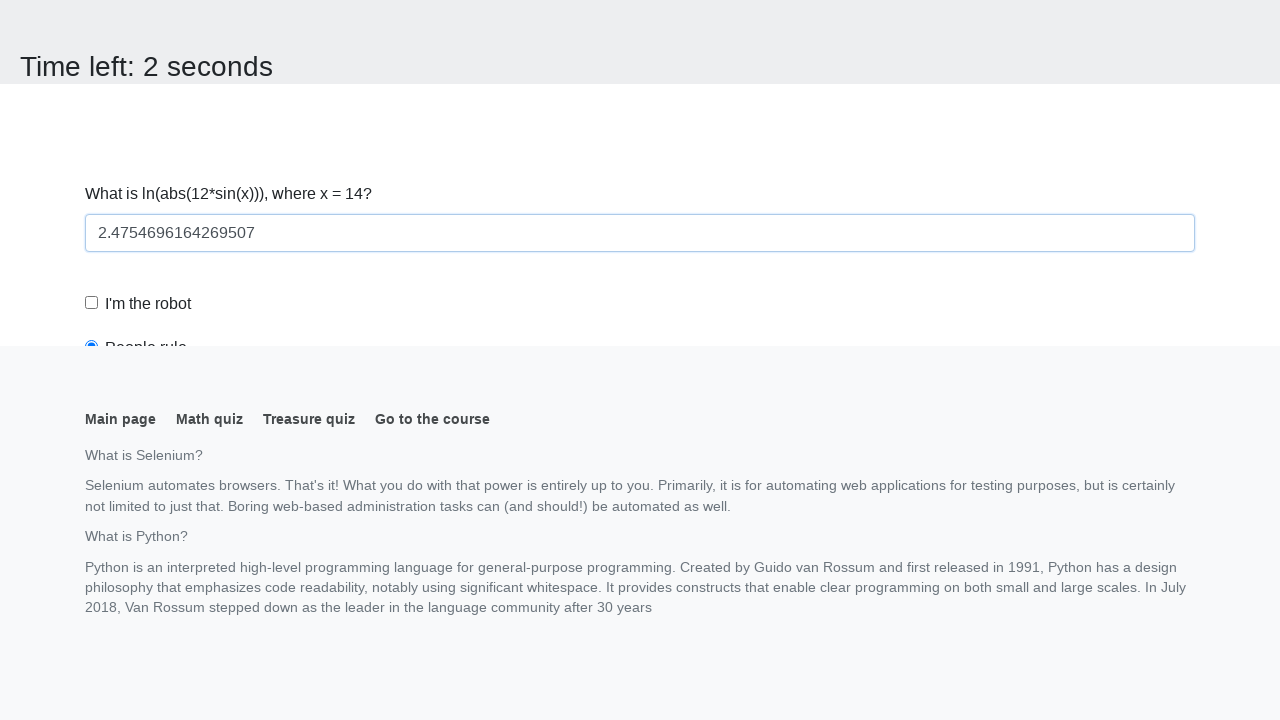

Checked the robot checkbox (#robotCheckbox) at (92, 303) on #robotCheckbox
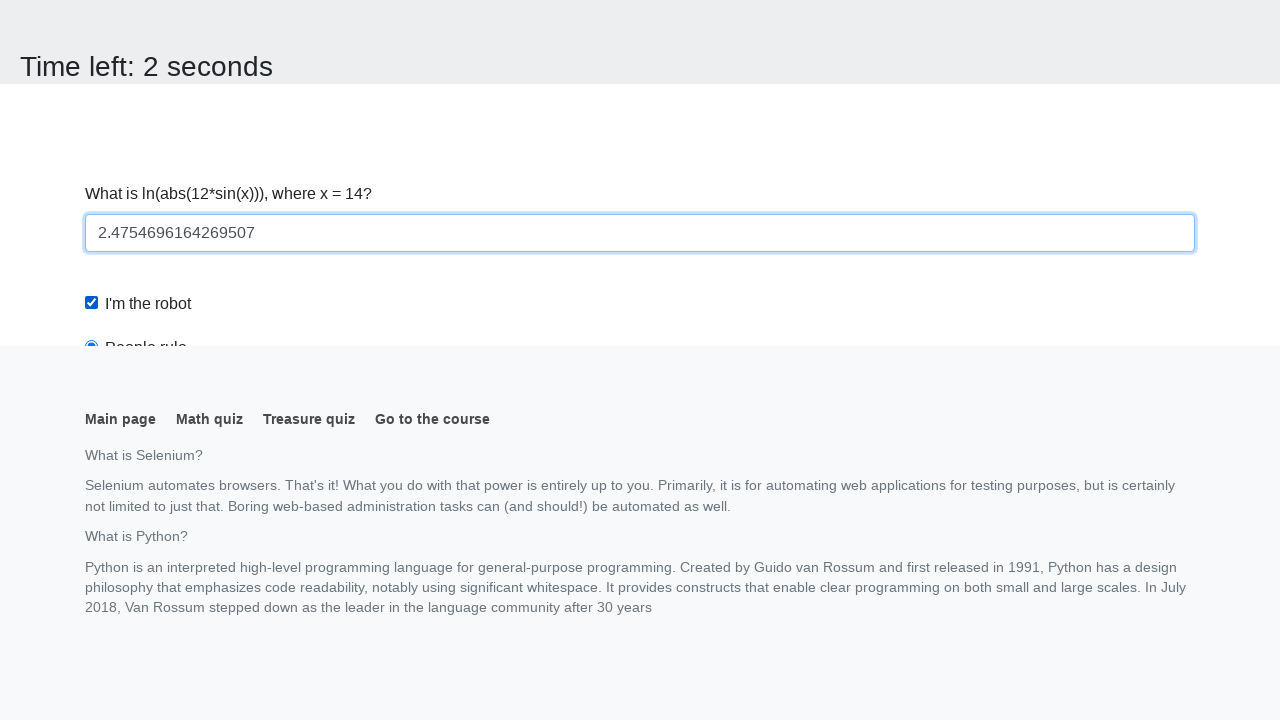

Selected the robots rule radio button (#robotsRule) at (92, 7) on #robotsRule
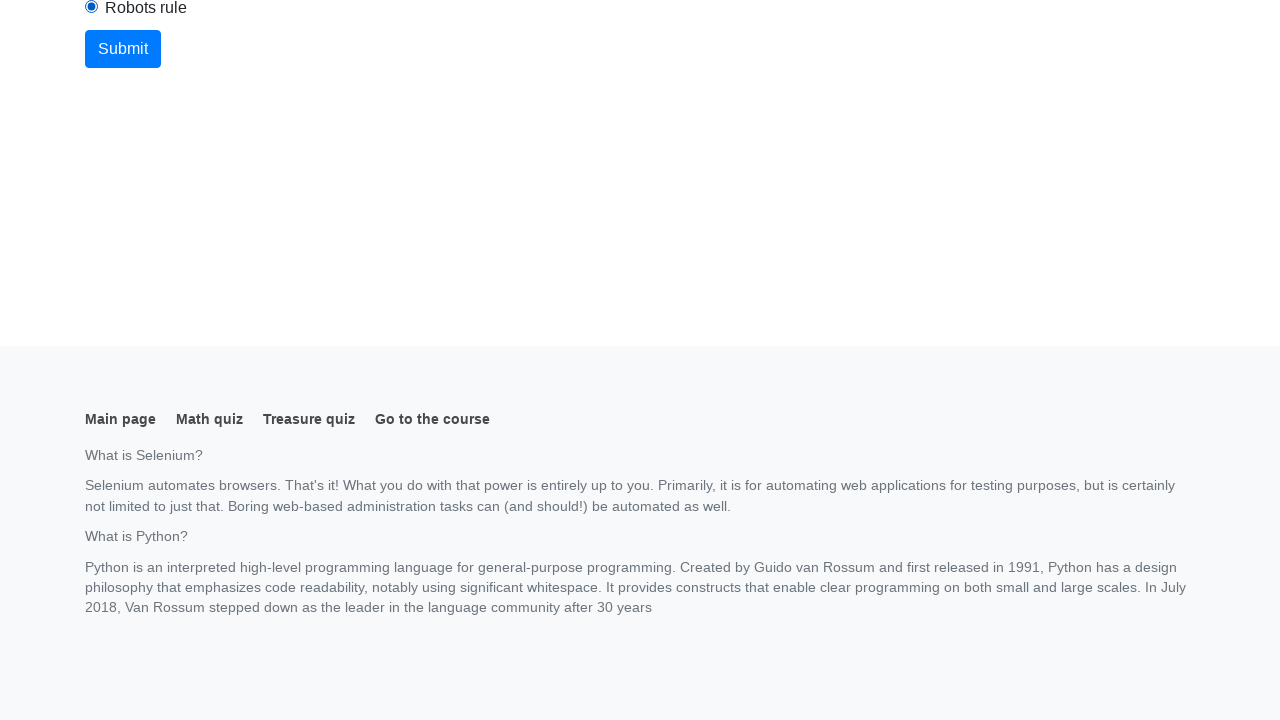

Clicked the submit button to complete the form at (123, 49) on button
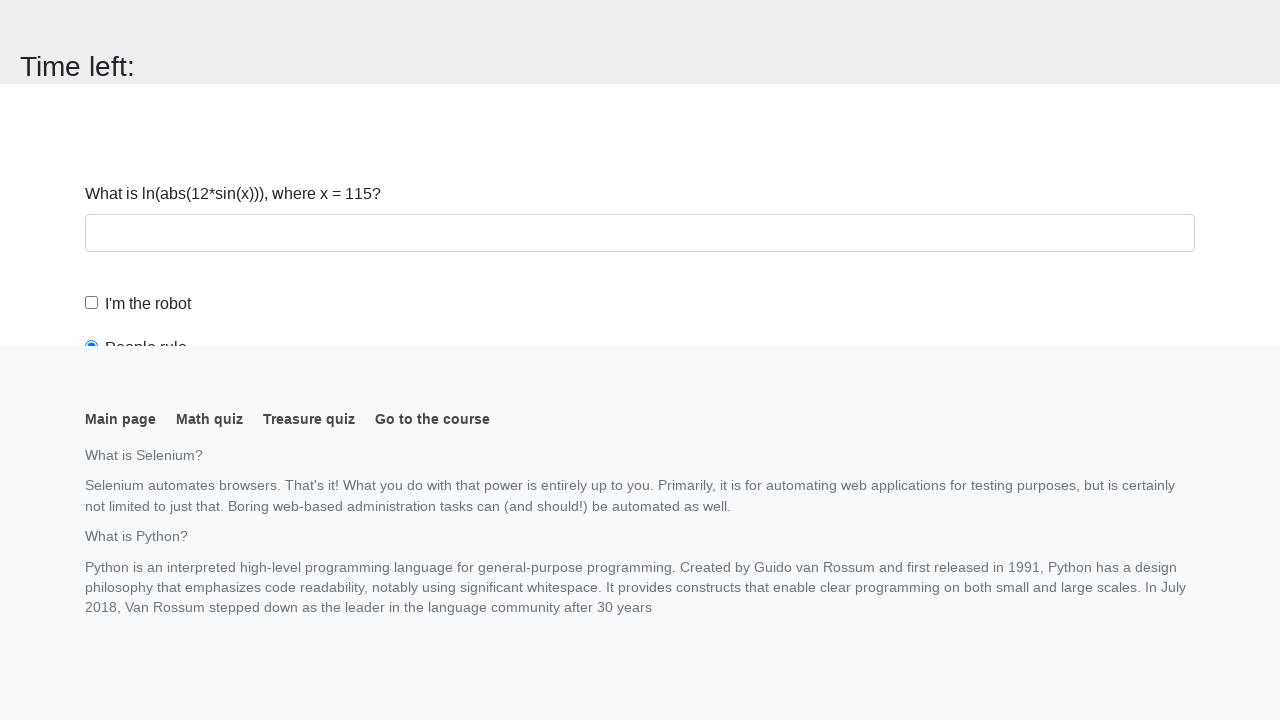

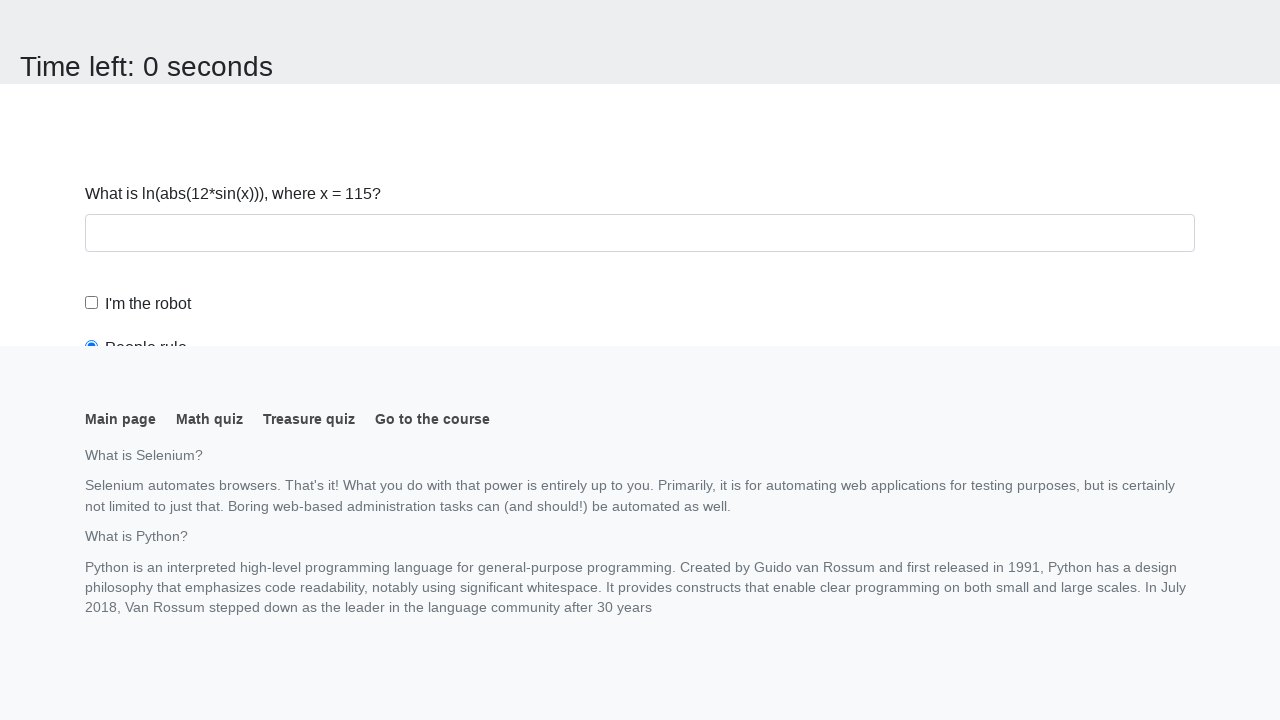